Waits for a price condition to be met, then solves a mathematical problem by extracting a value from the page, calculating the result, and submitting the answer.

Starting URL: http://suninjuly.github.io/explicit_wait2.html

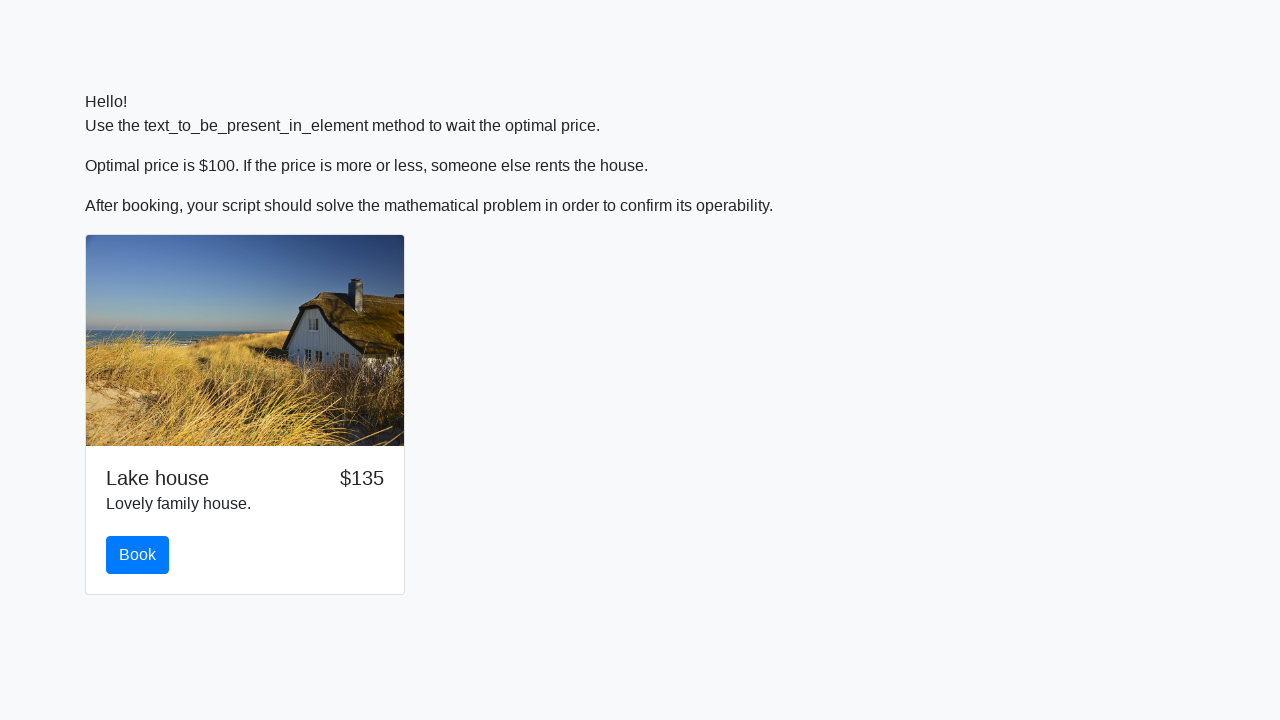

Waited for price to reach $100
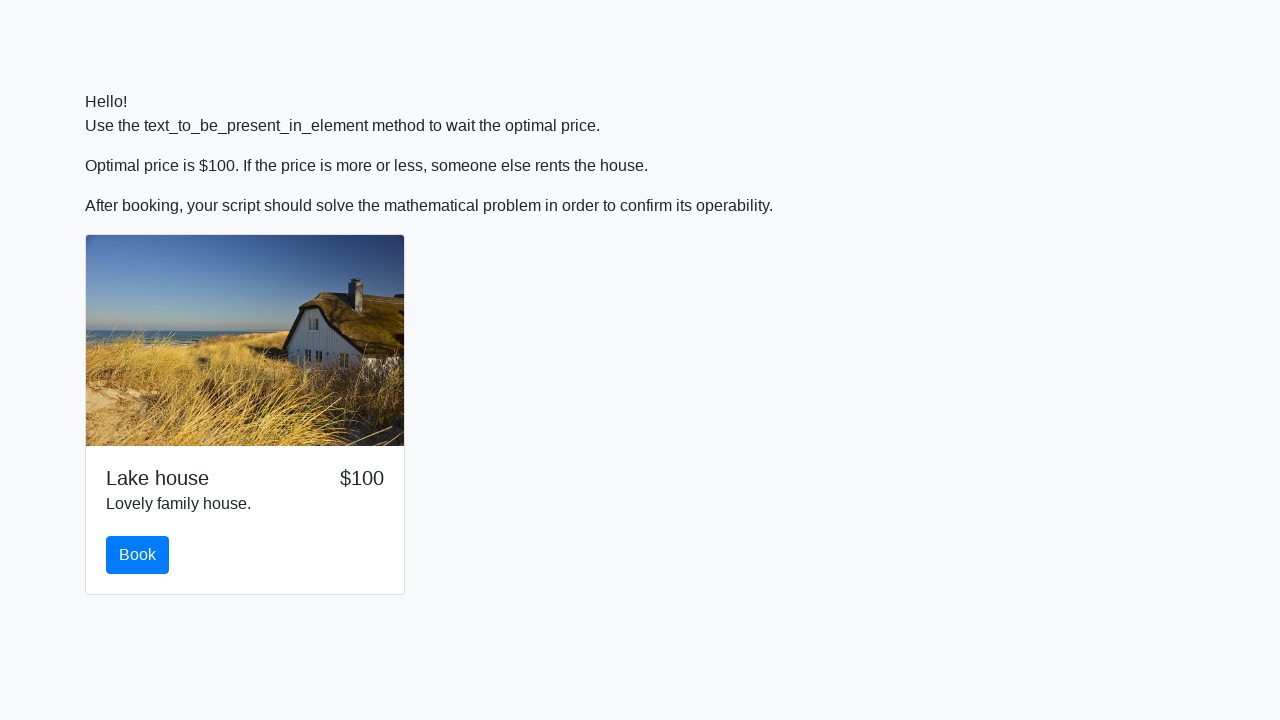

Clicked the book button at (138, 555) on #book
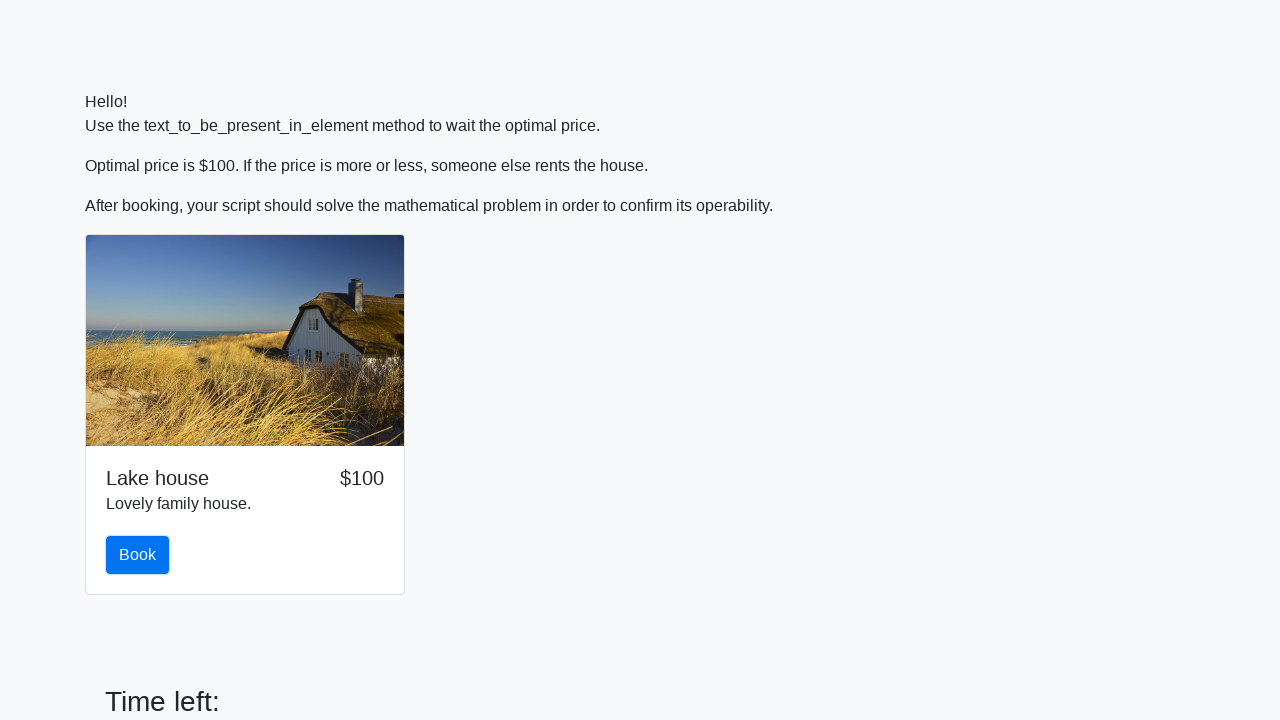

Extracted input value: 702
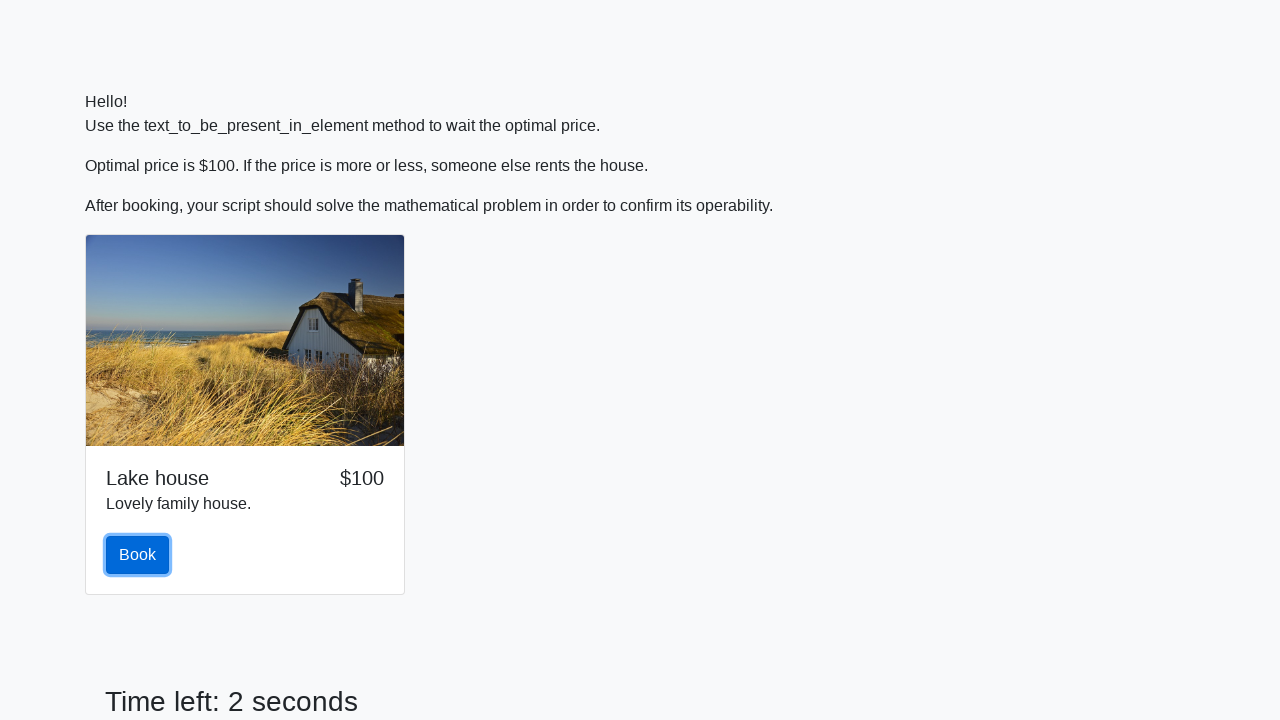

Calculated and filled answer: 2.4742167325107665 on input#answer
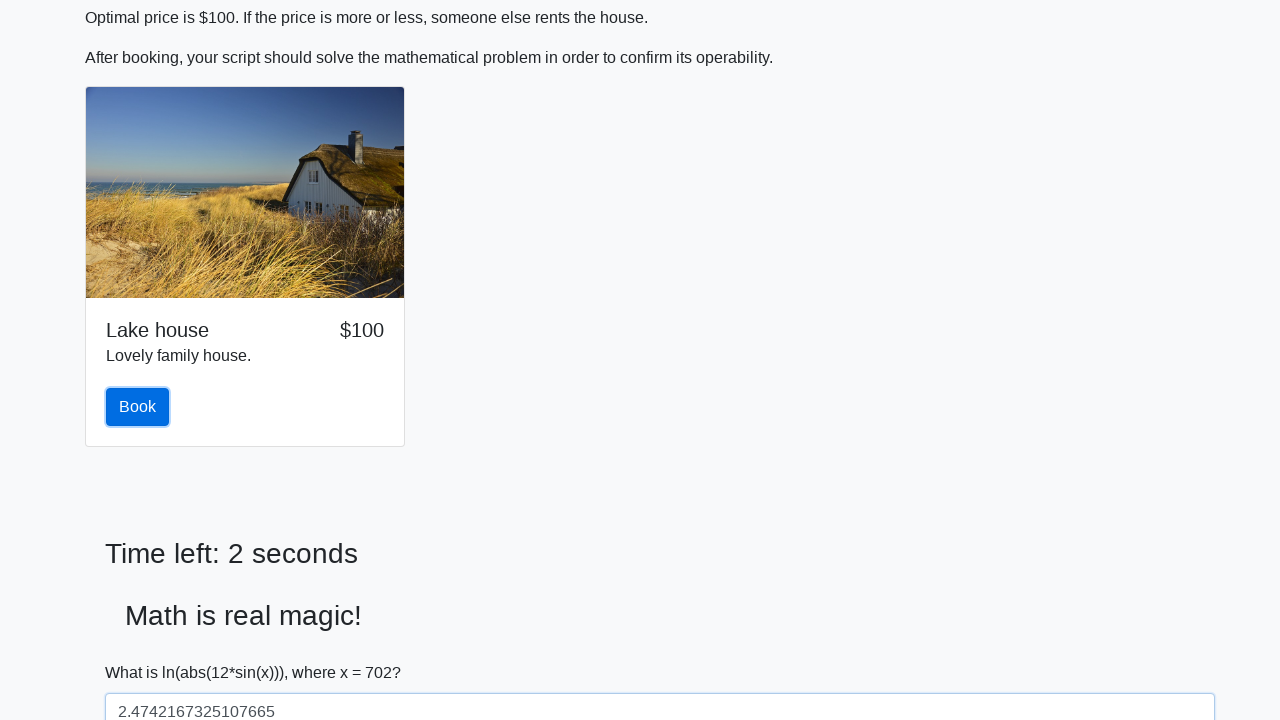

Clicked Submit button at (143, 651) on button:has-text('Submit')
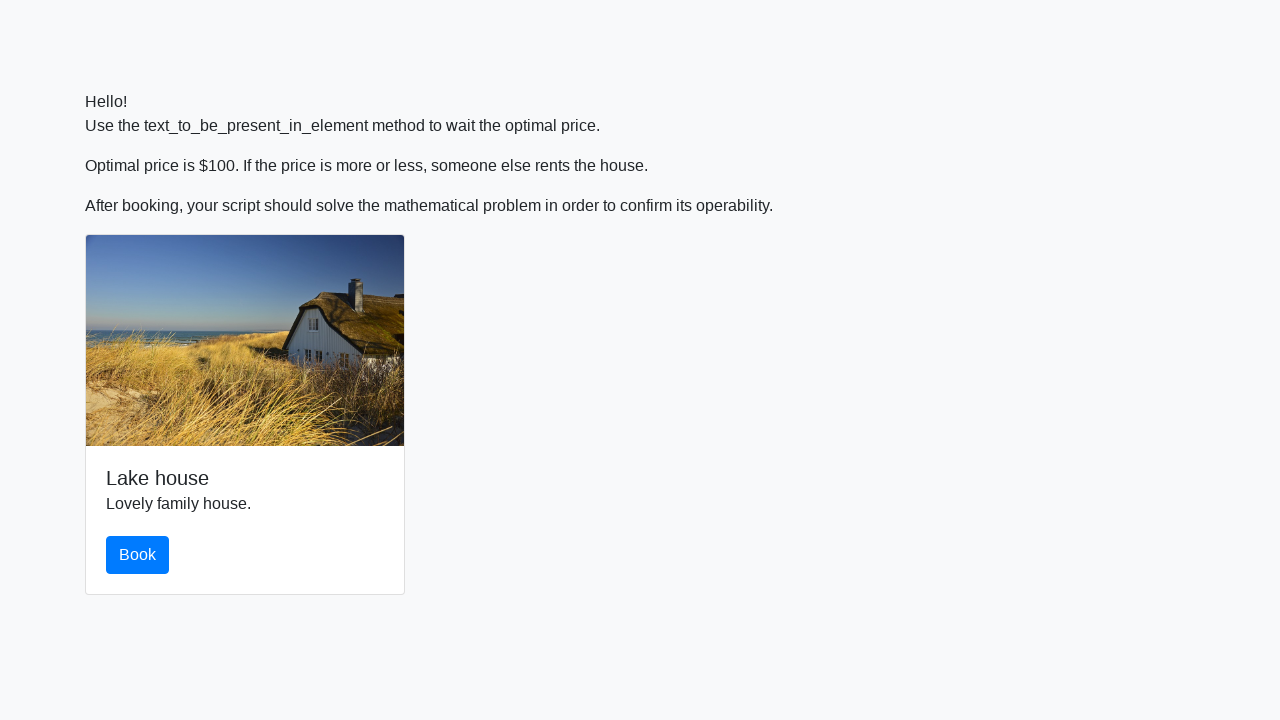

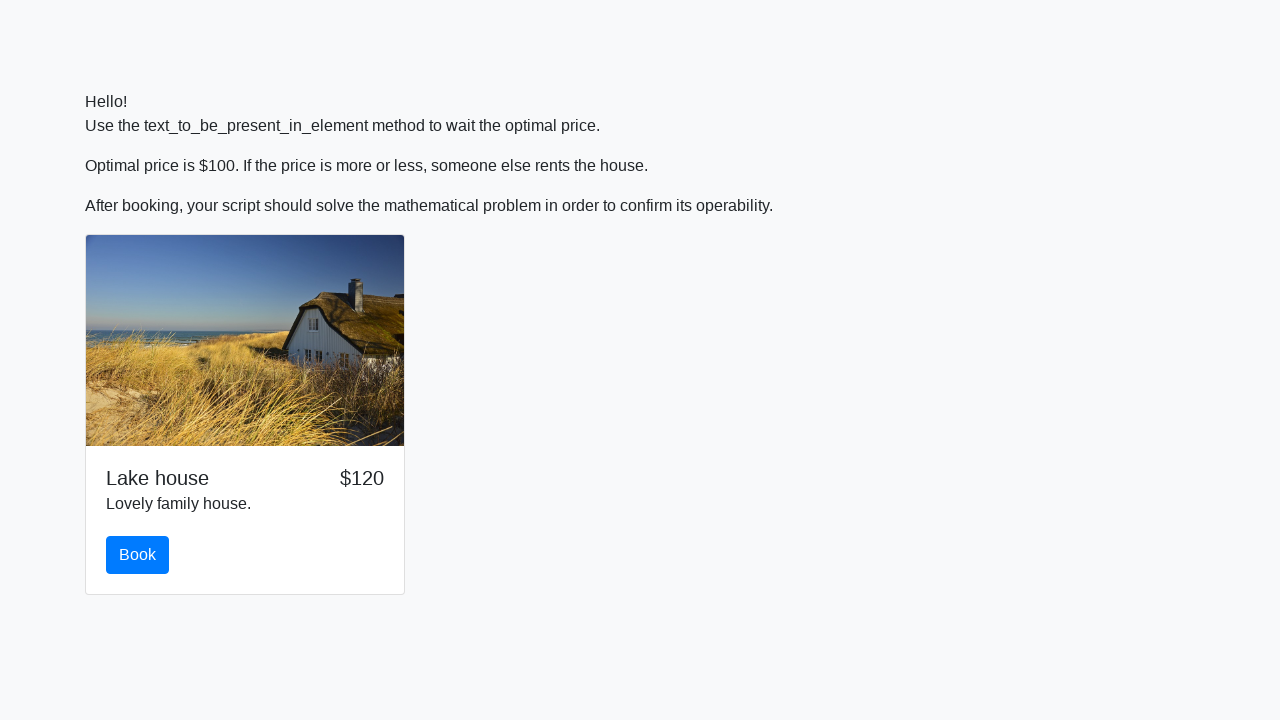